Tests clearing the complete state of all items by checking and unchecking the toggle all checkbox

Starting URL: https://demo.playwright.dev/todomvc

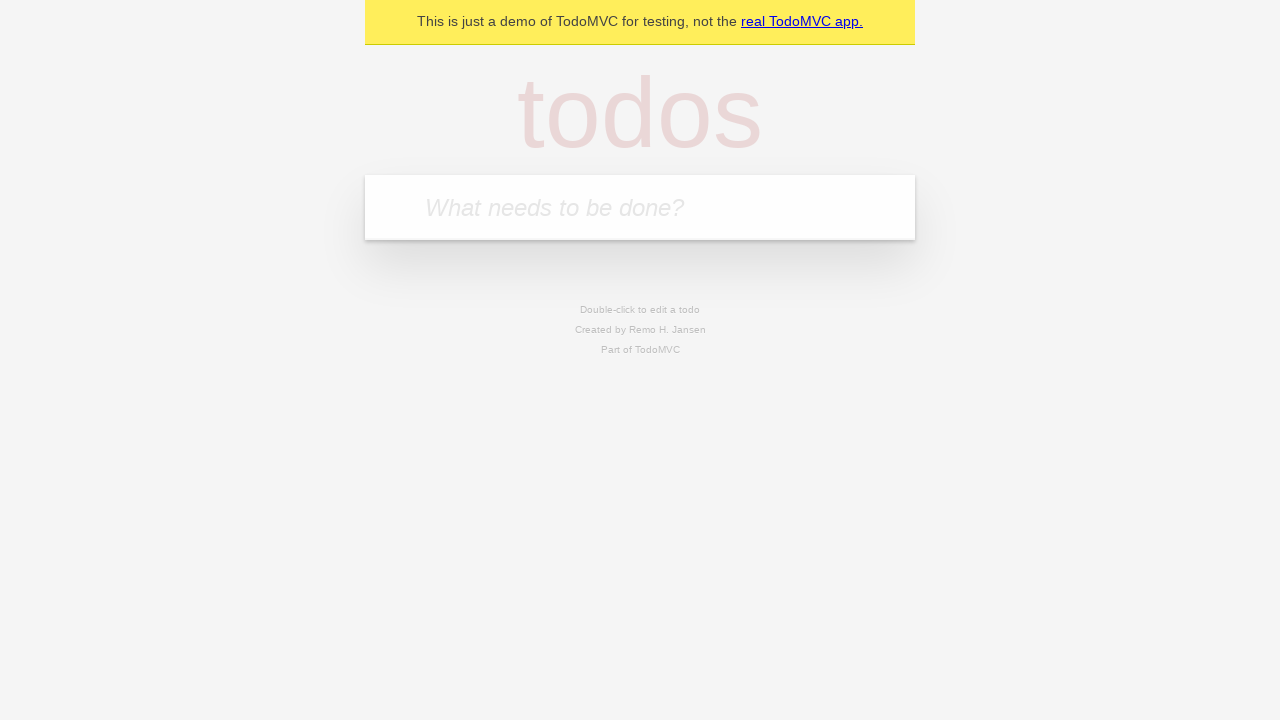

Filled input field with 'buy some cheese' on internal:attr=[placeholder="What needs to be done?"i]
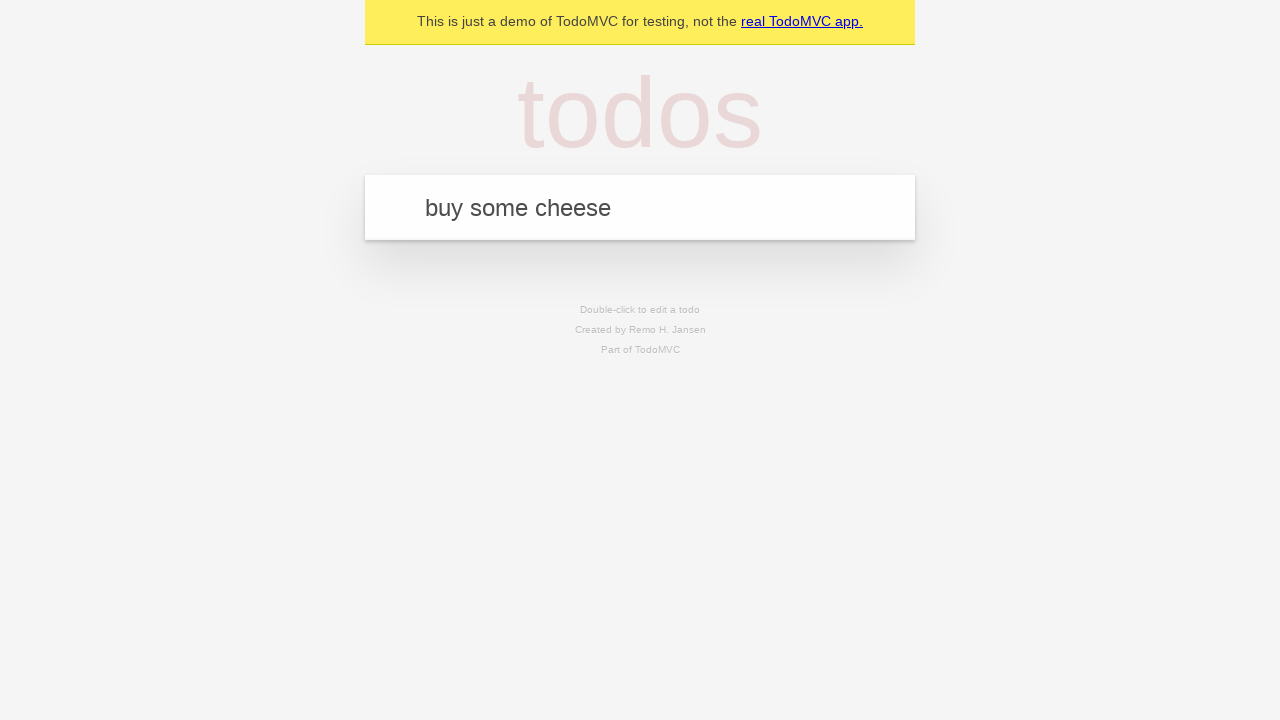

Pressed Enter to add first todo item on internal:attr=[placeholder="What needs to be done?"i]
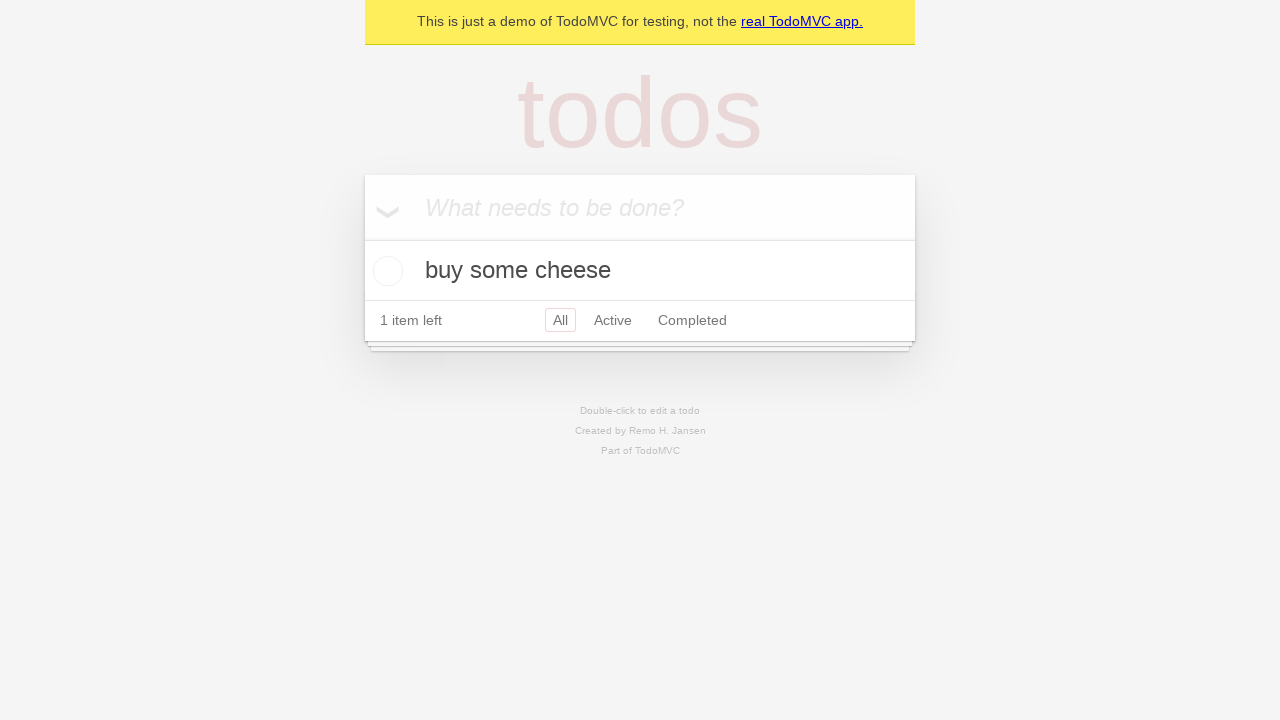

Filled input field with 'feed the cat' on internal:attr=[placeholder="What needs to be done?"i]
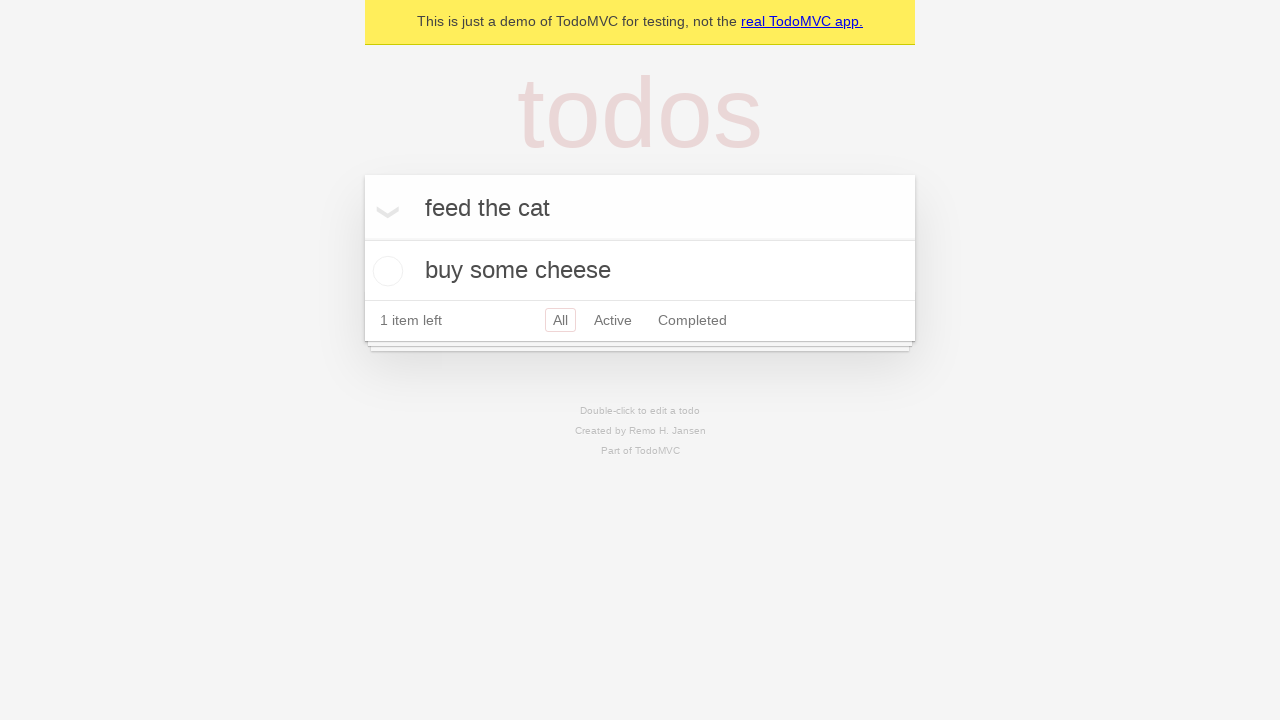

Pressed Enter to add second todo item on internal:attr=[placeholder="What needs to be done?"i]
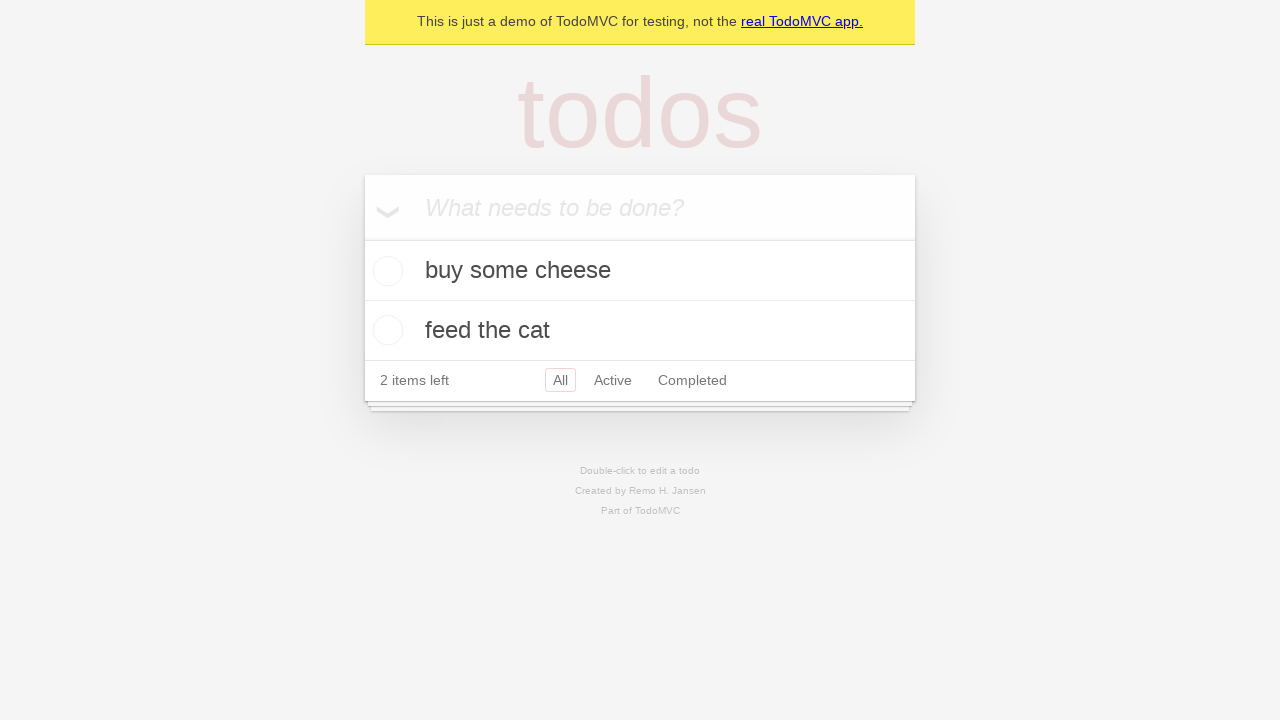

Filled input field with 'book a doctors appointment' on internal:attr=[placeholder="What needs to be done?"i]
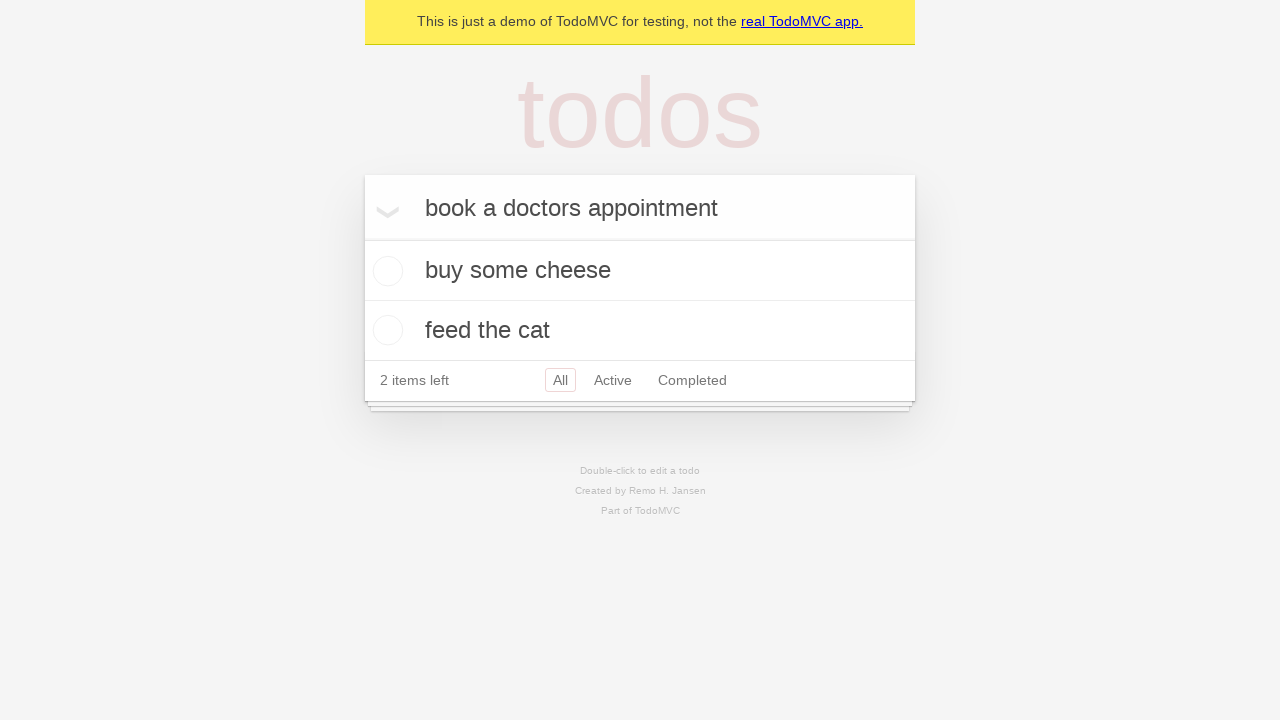

Pressed Enter to add third todo item on internal:attr=[placeholder="What needs to be done?"i]
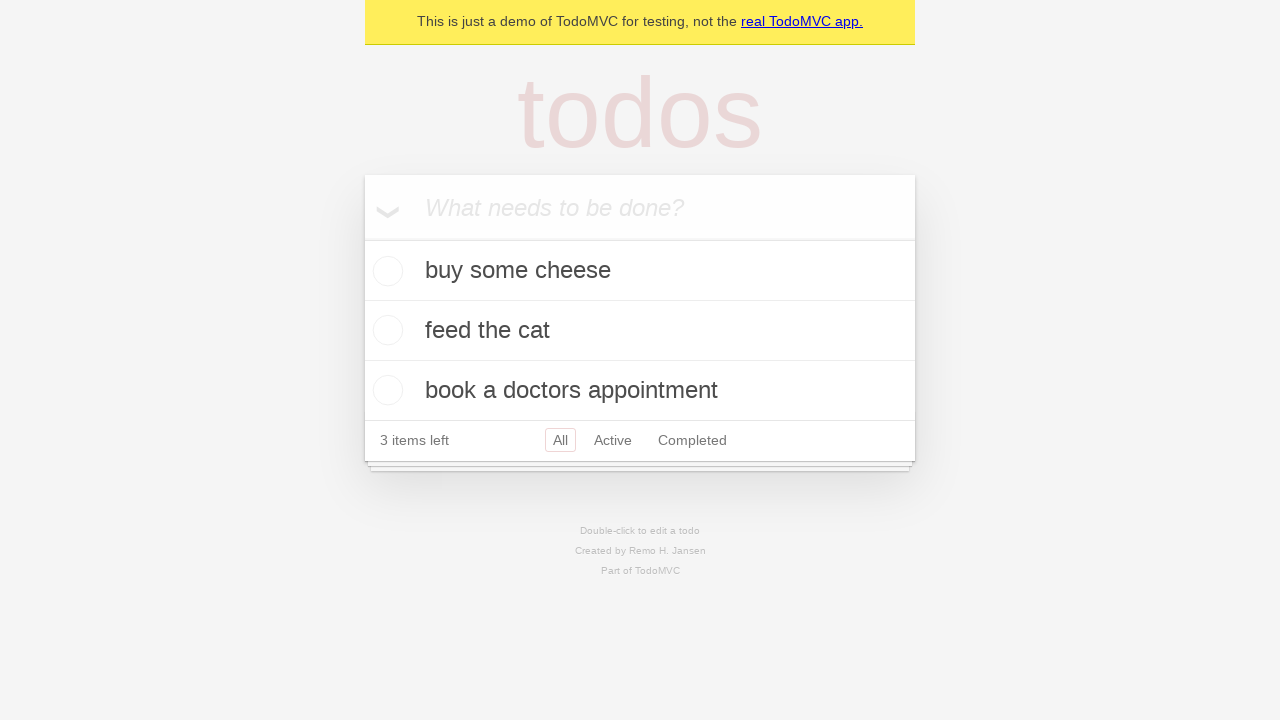

Checked 'Mark all as complete' toggle to mark all items as complete at (362, 238) on internal:label="Mark all as complete"i
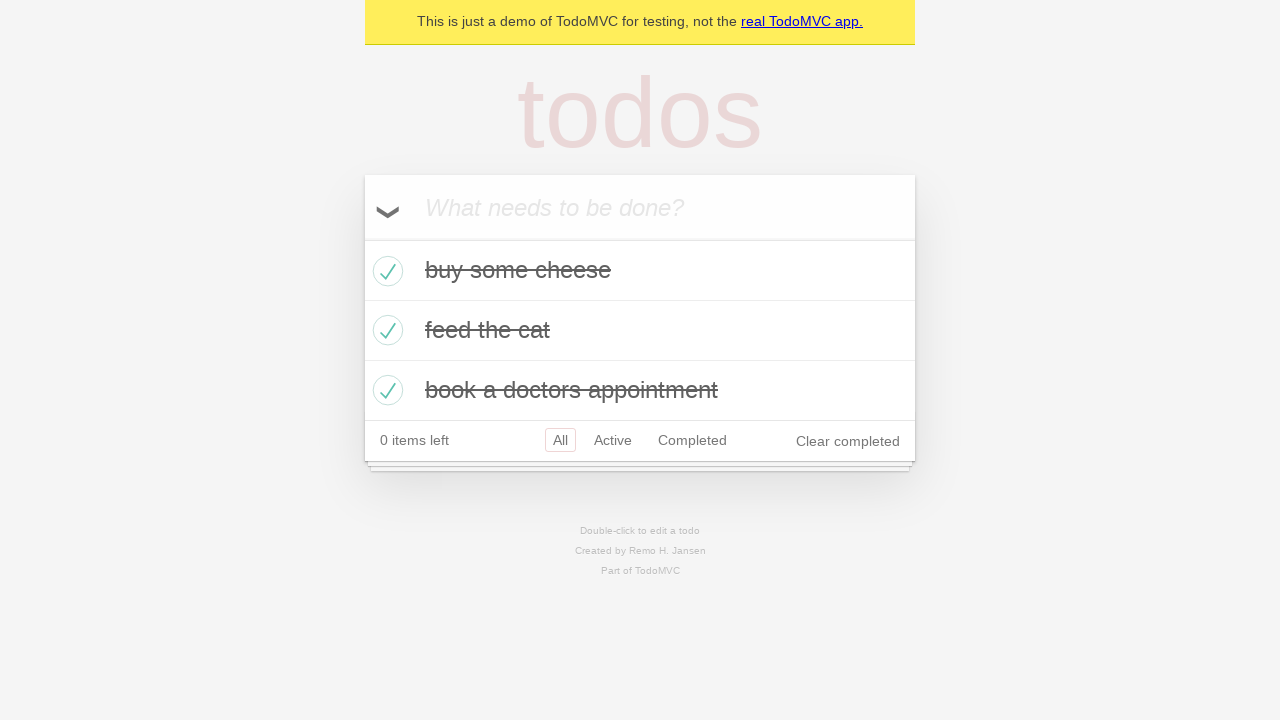

Unchecked 'Mark all as complete' toggle to clear all completed states at (362, 238) on internal:label="Mark all as complete"i
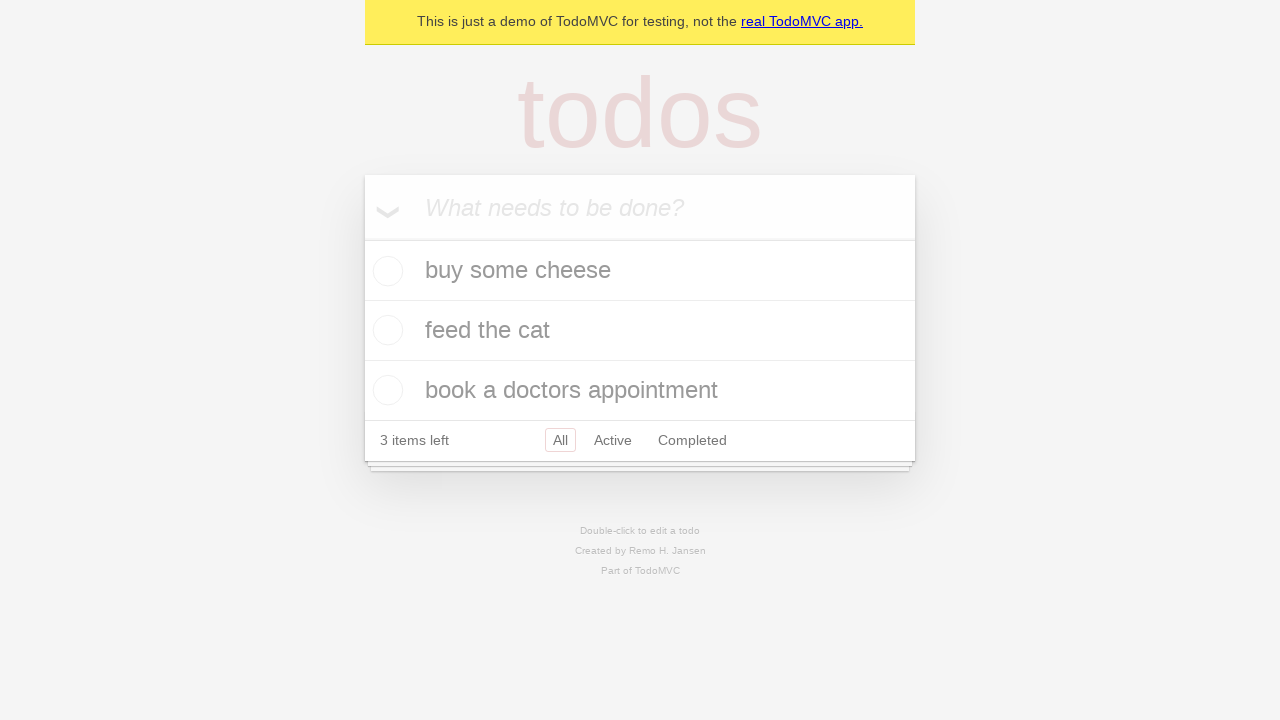

Waited for todo items to be visible
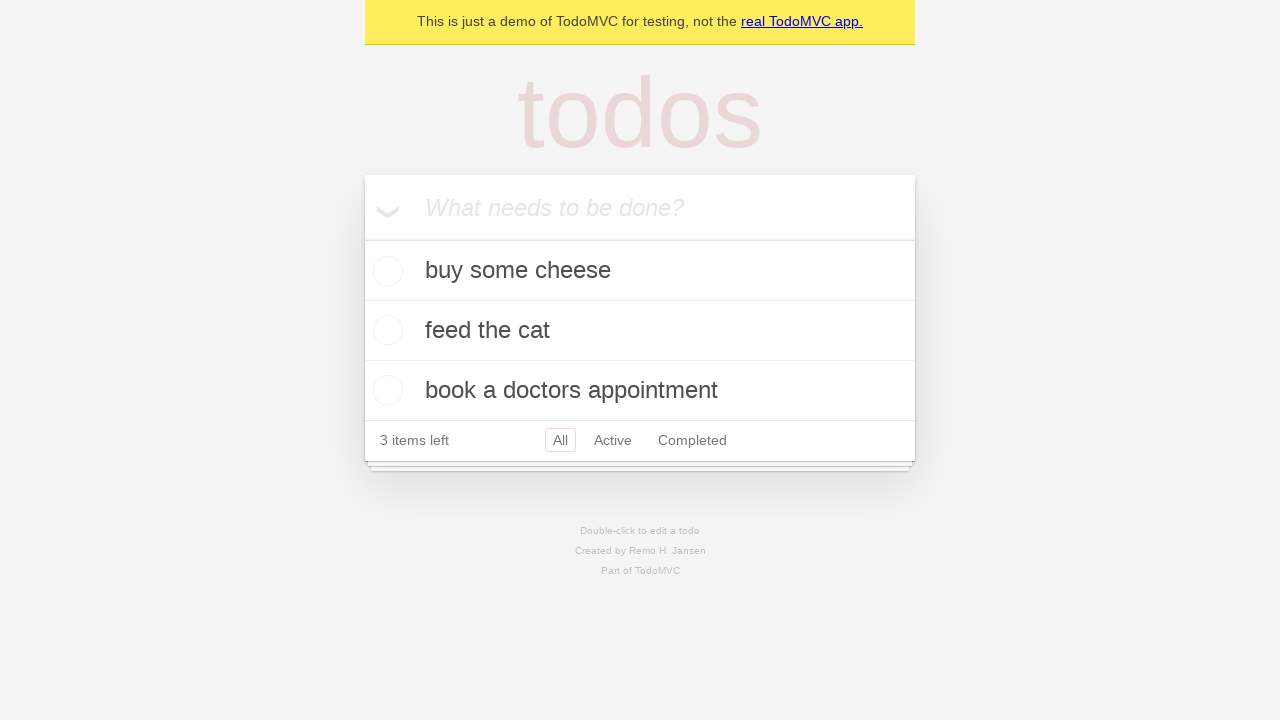

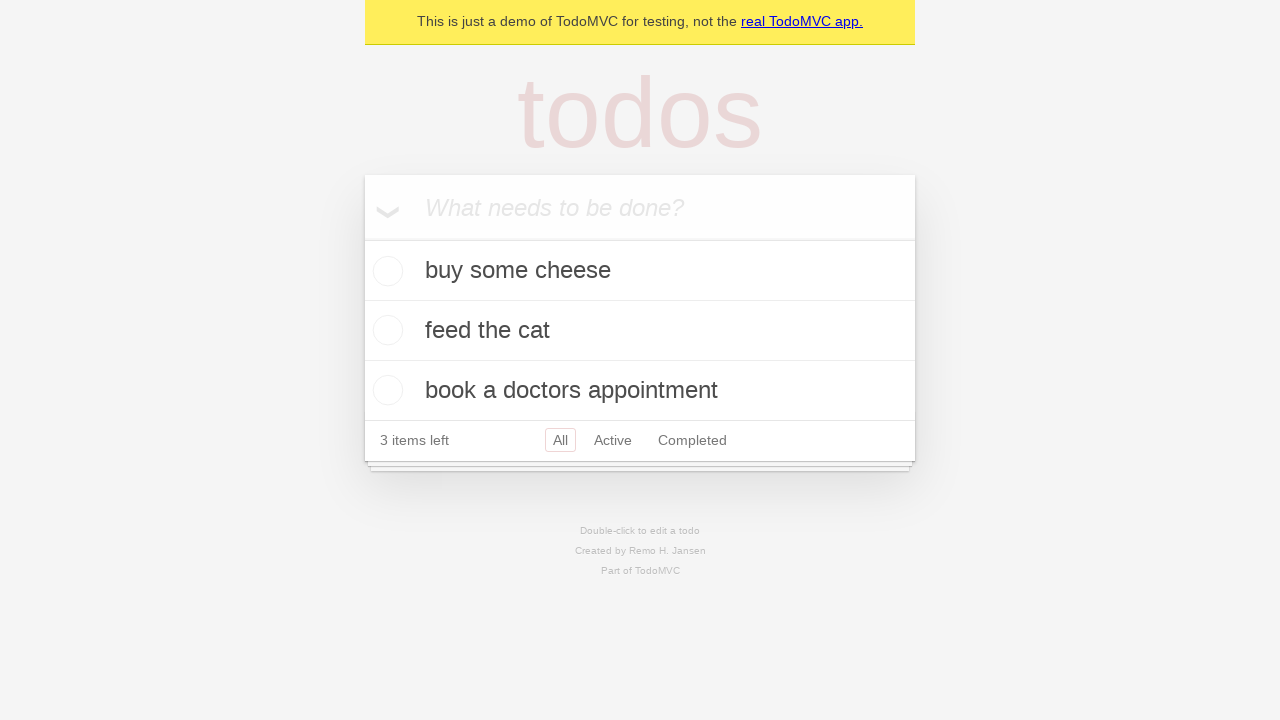